Tests double-click functionality by double-clicking a button and verifying the confirmation message appears

Starting URL: https://demoqa.com/buttons

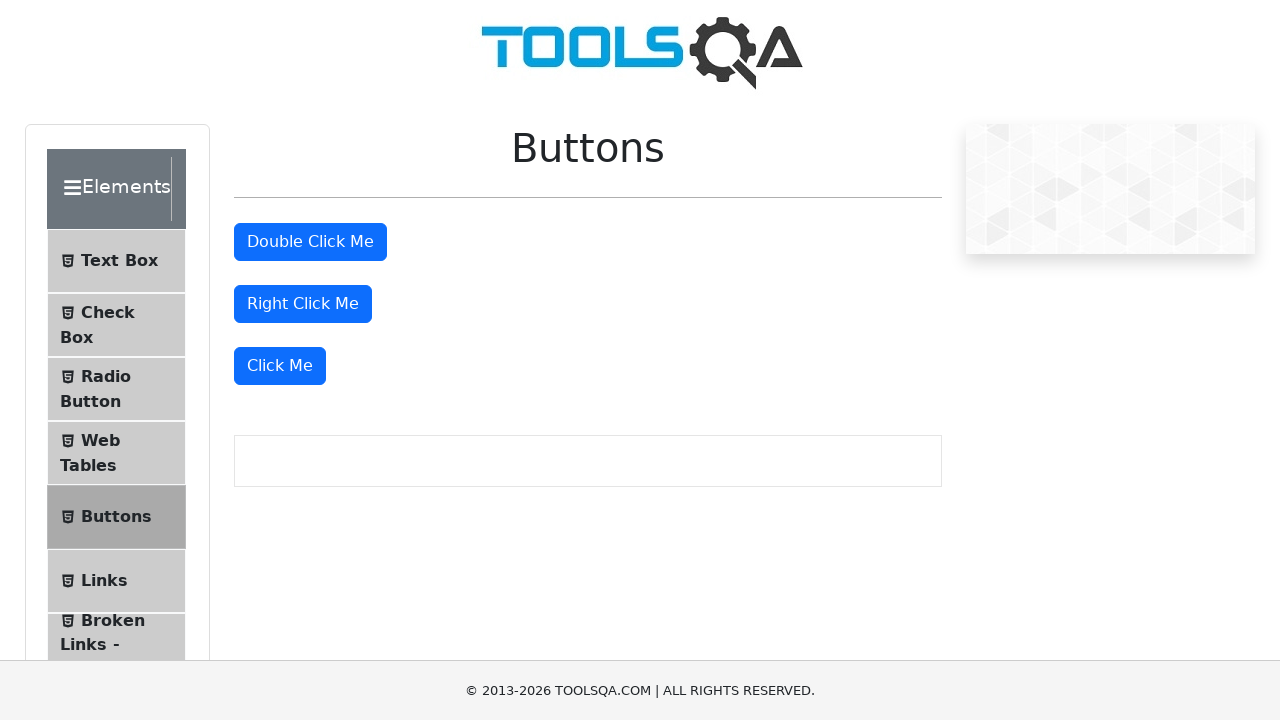

Double-clicked the 'Double Click Me' button at (310, 242) on #doubleClickBtn
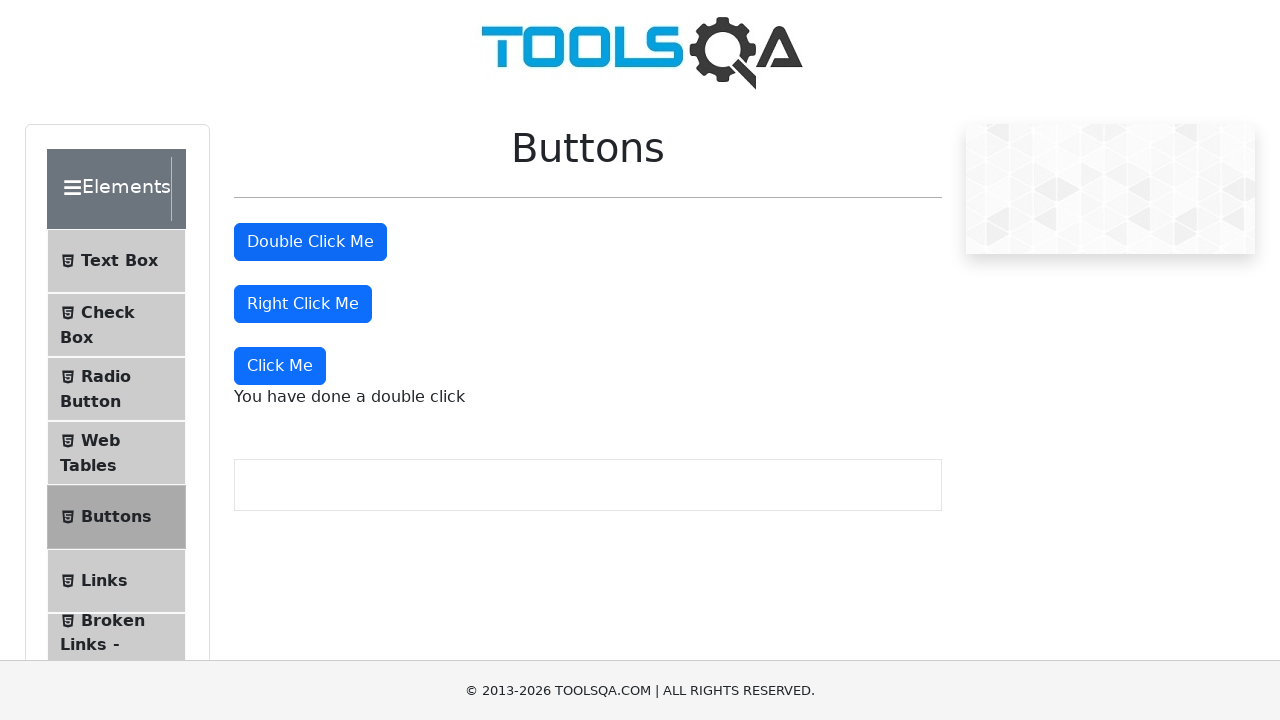

Confirmation message element appeared
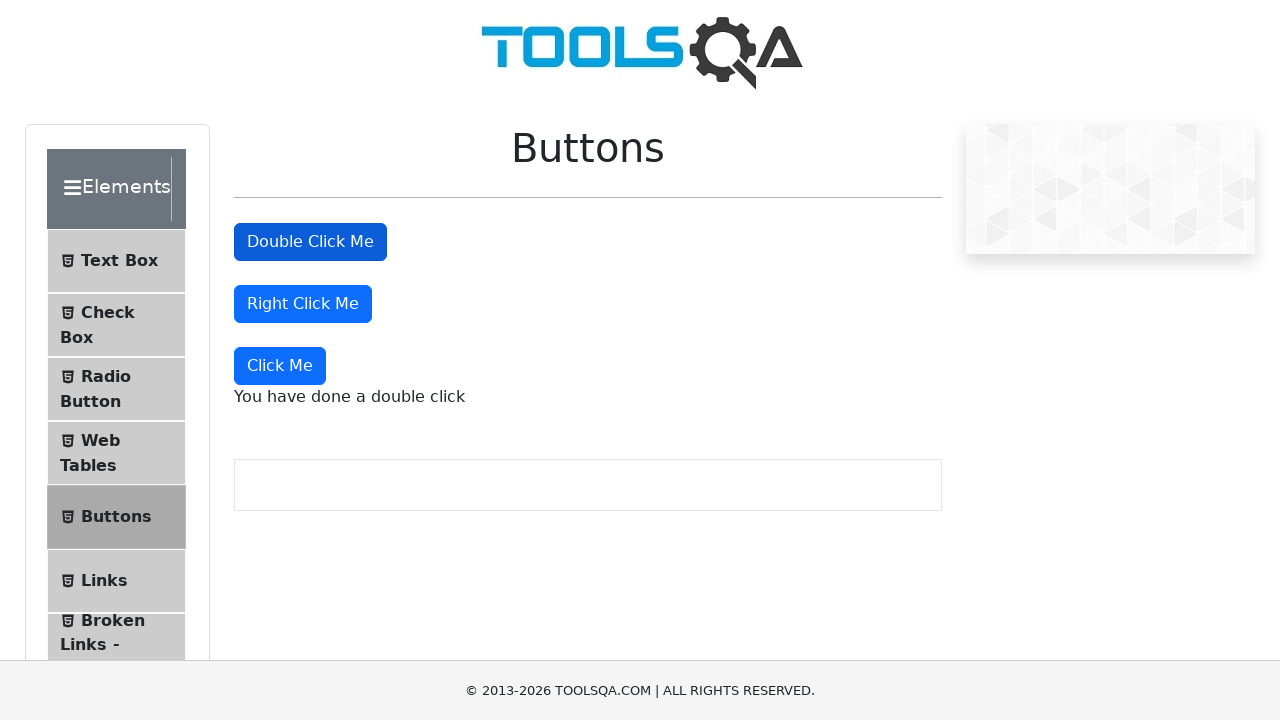

Verified confirmation message contains 'You have done a double click'
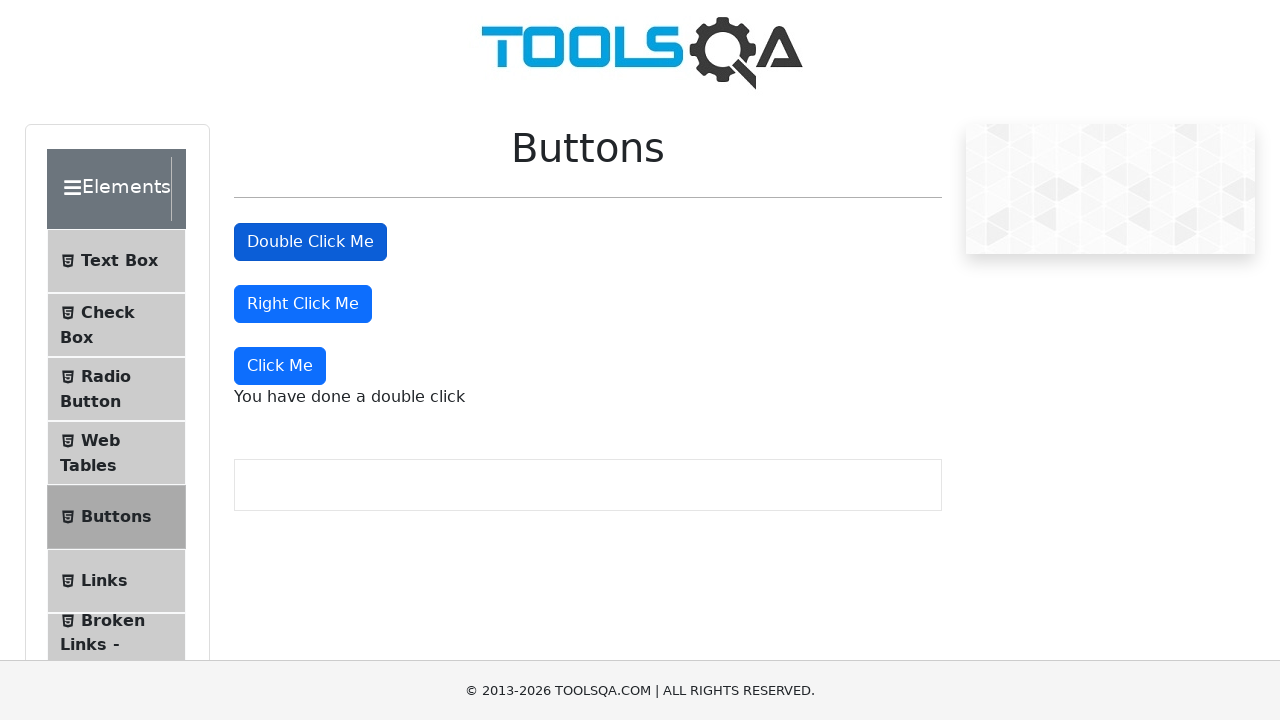

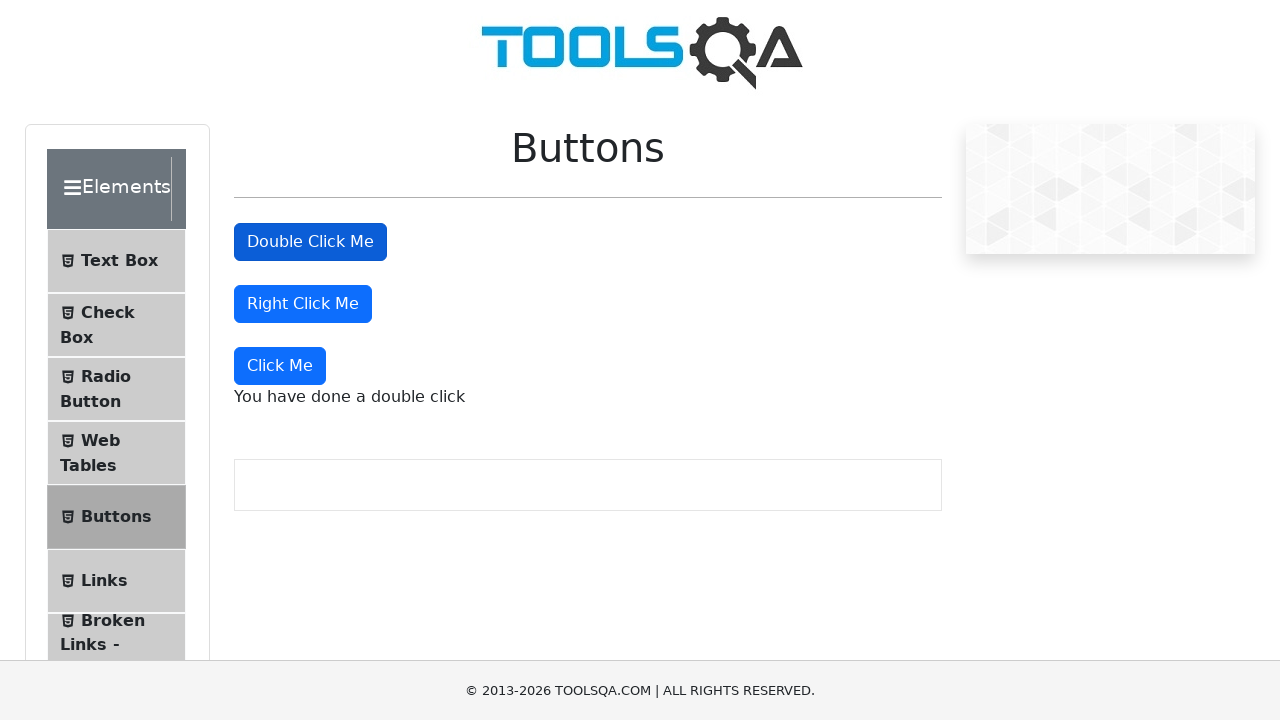